Tests handling of a JavaScript prompt dialog by clicking a button that triggers it, entering a name value, and verifying the greeting message displays correctly

Starting URL: https://testautomationpractice.blogspot.com/

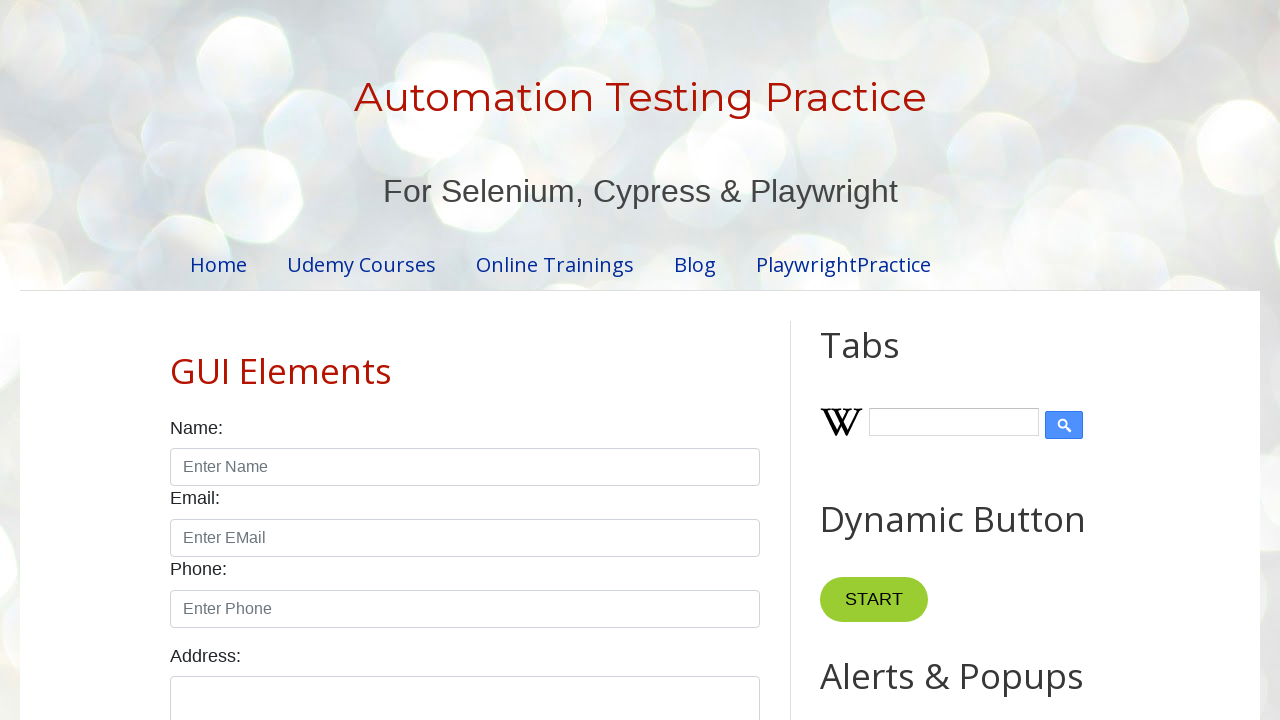

Registered dialog event handler for prompt dialog
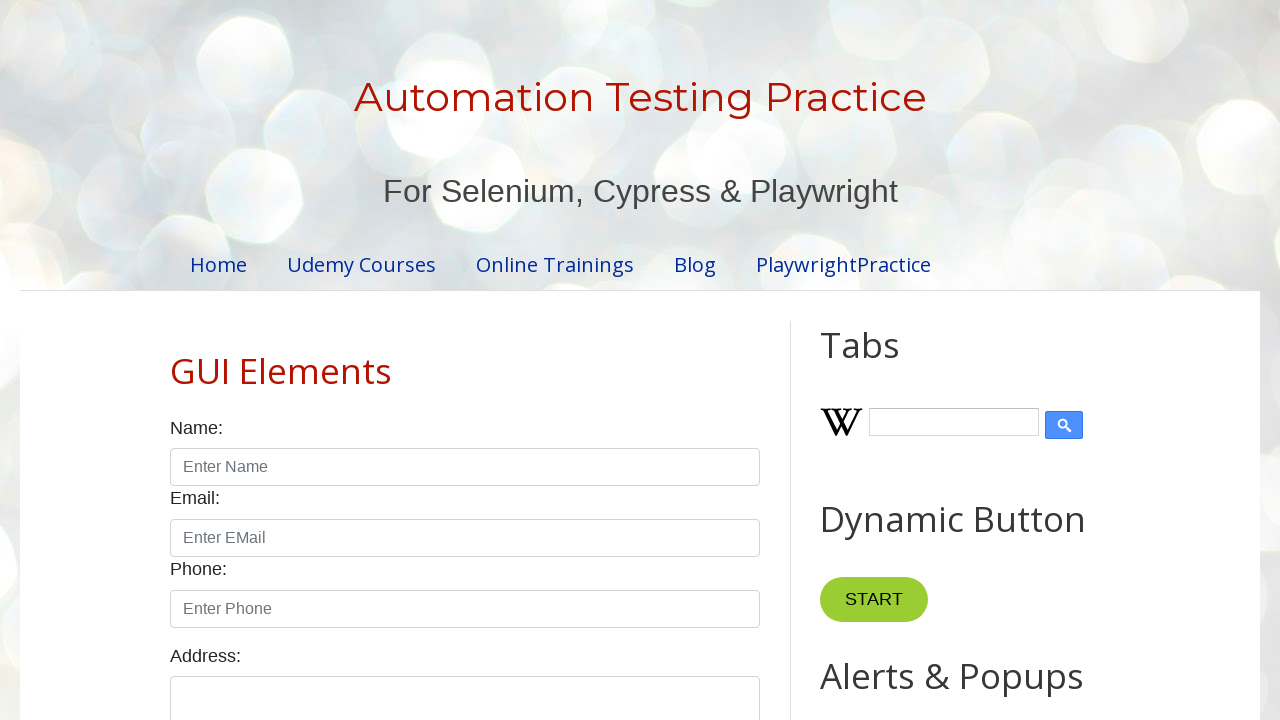

Clicked prompt button to trigger JavaScript dialog at (890, 360) on #promptBtn
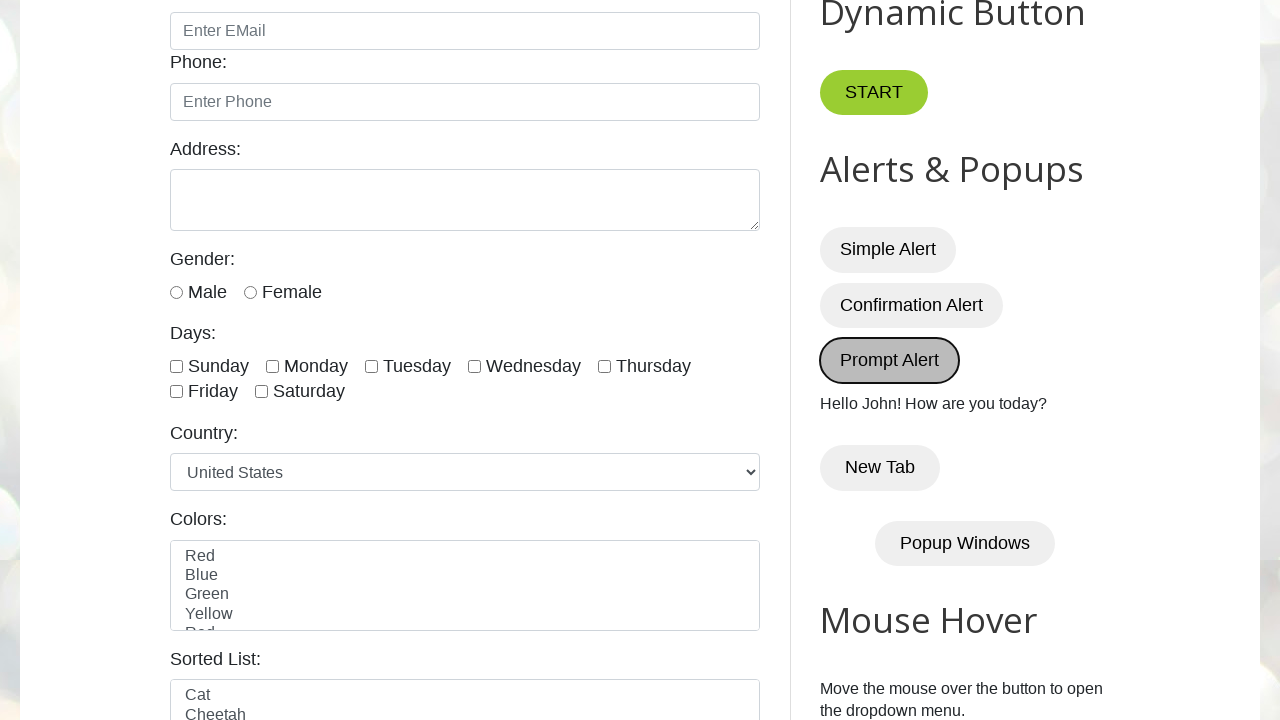

Verified greeting message displays 'Hello John! How are you today?'
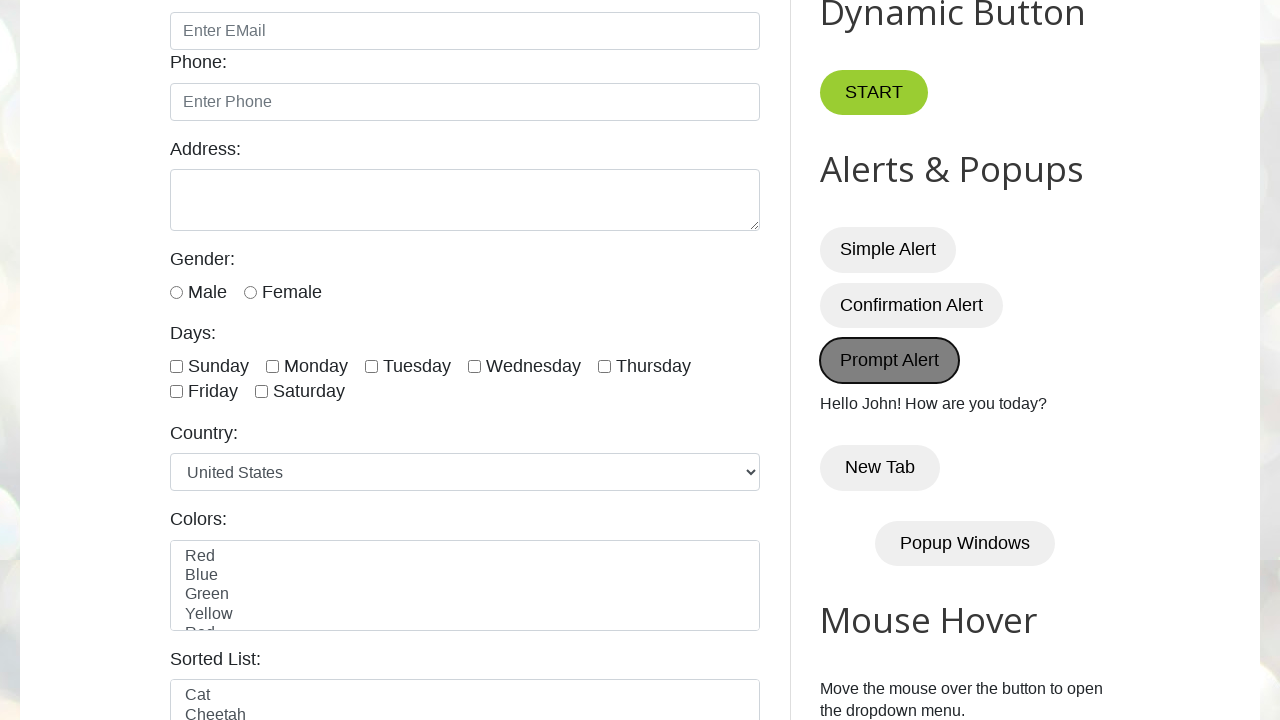

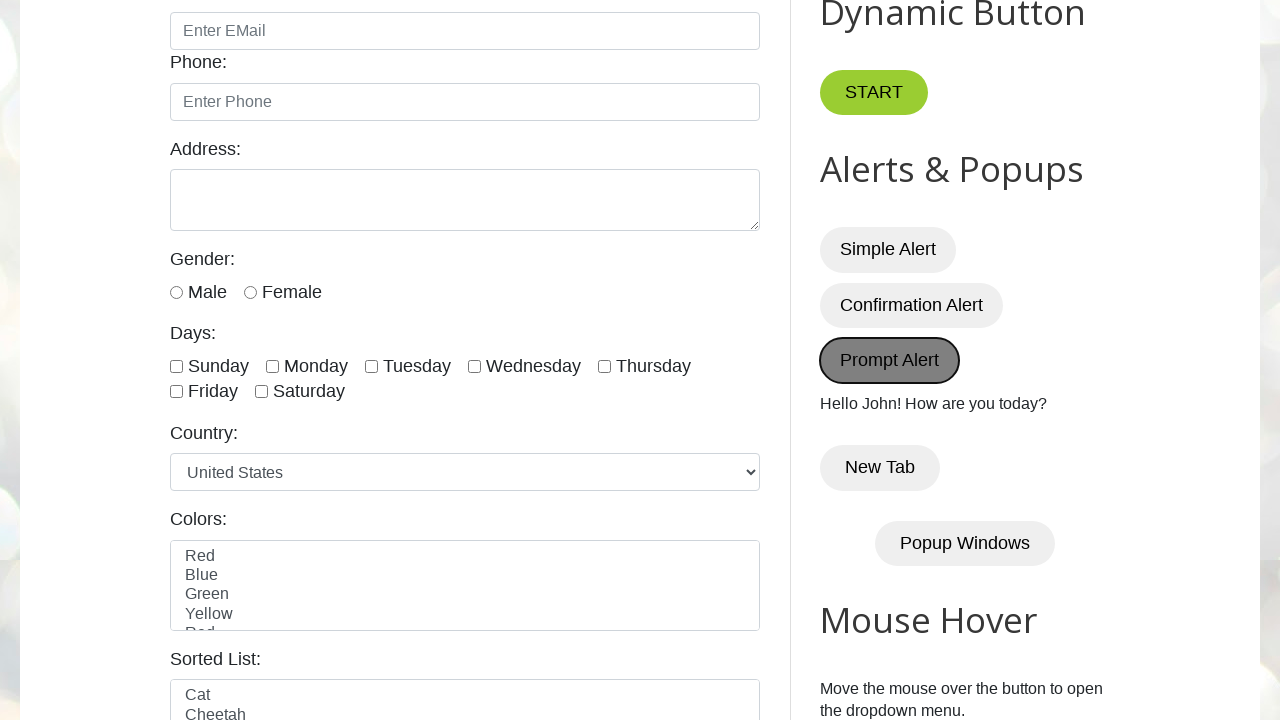